Navigates to Axis Bank homepage and waits for the page to load. This is a basic browser navigation test demonstrating Chrome options like disabling notifications.

Starting URL: https://www.axisbank.com/

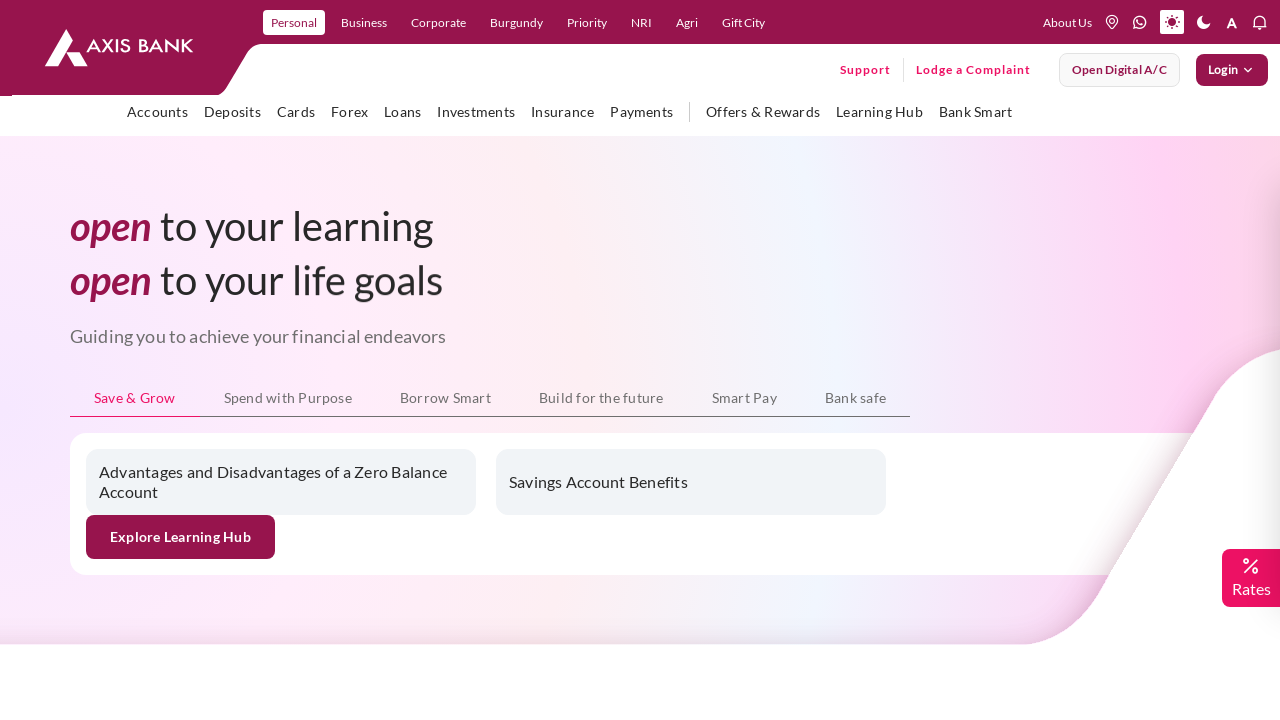

Waited for Axis Bank homepage to load (networkidle state reached)
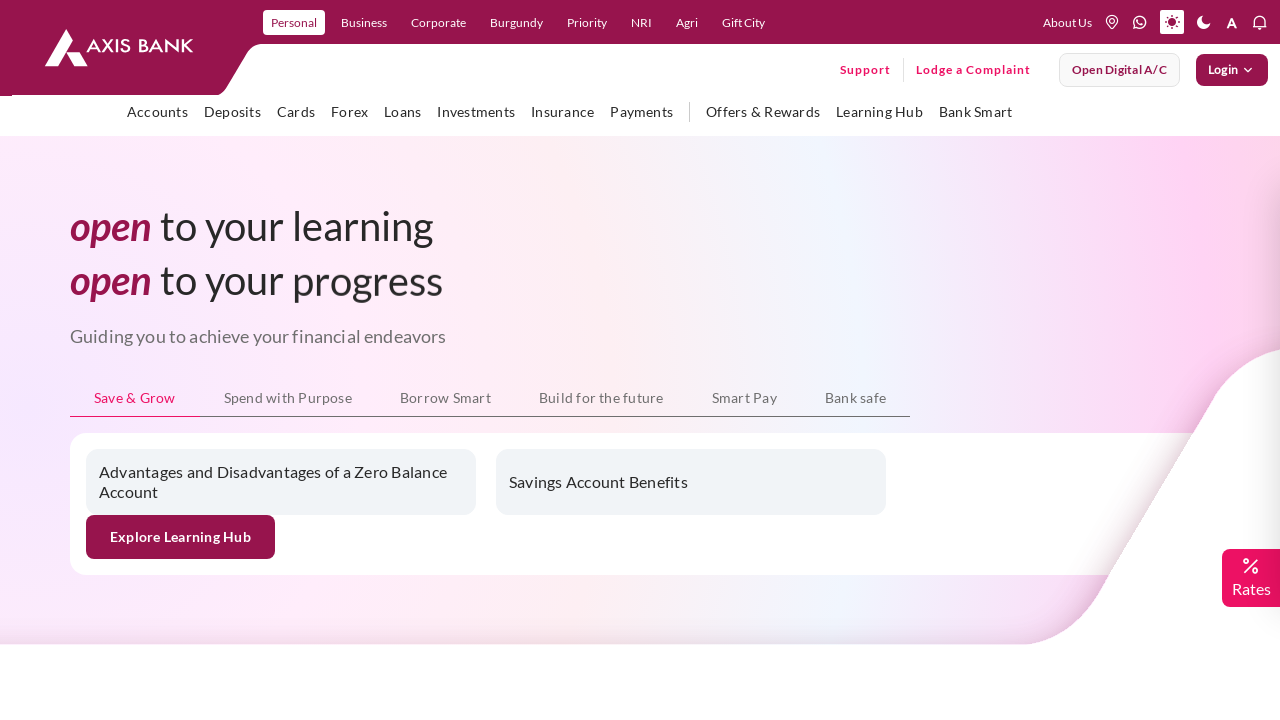

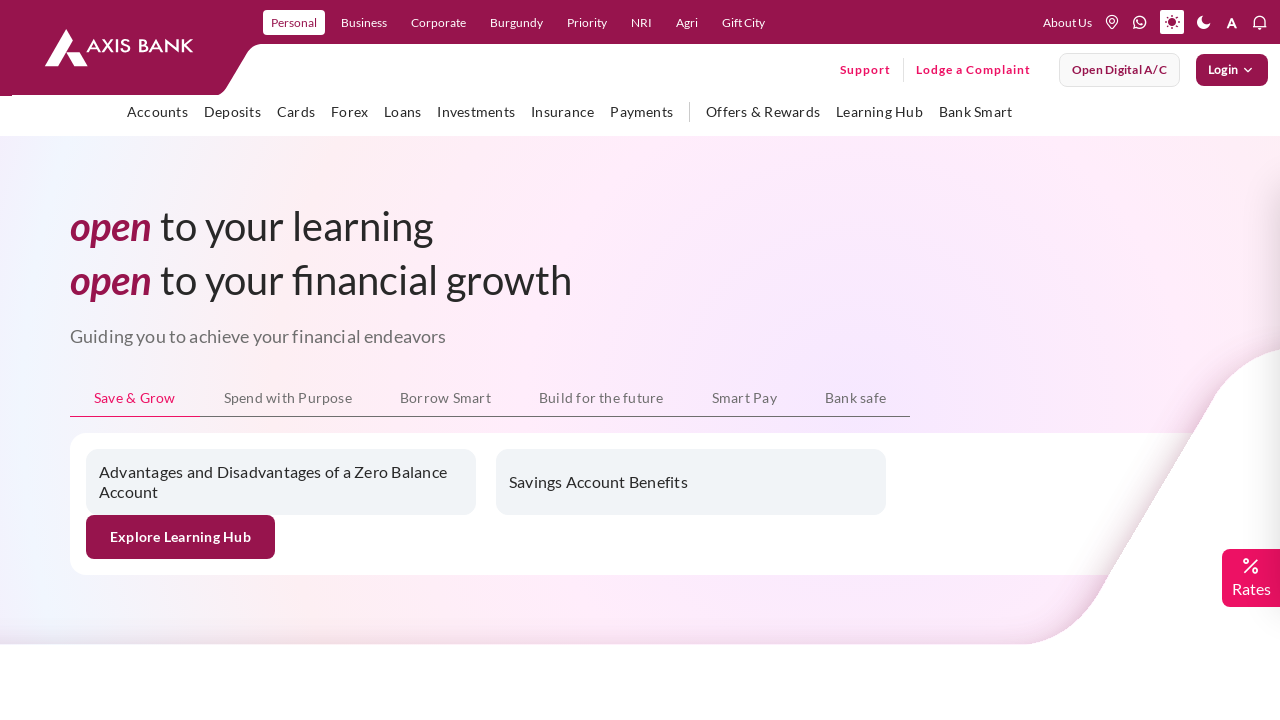